Tests the prompt alert button by clicking it, entering text into the prompt dialog, dismissing it, and checking if a result message appears

Starting URL: https://demoqa.com/alerts

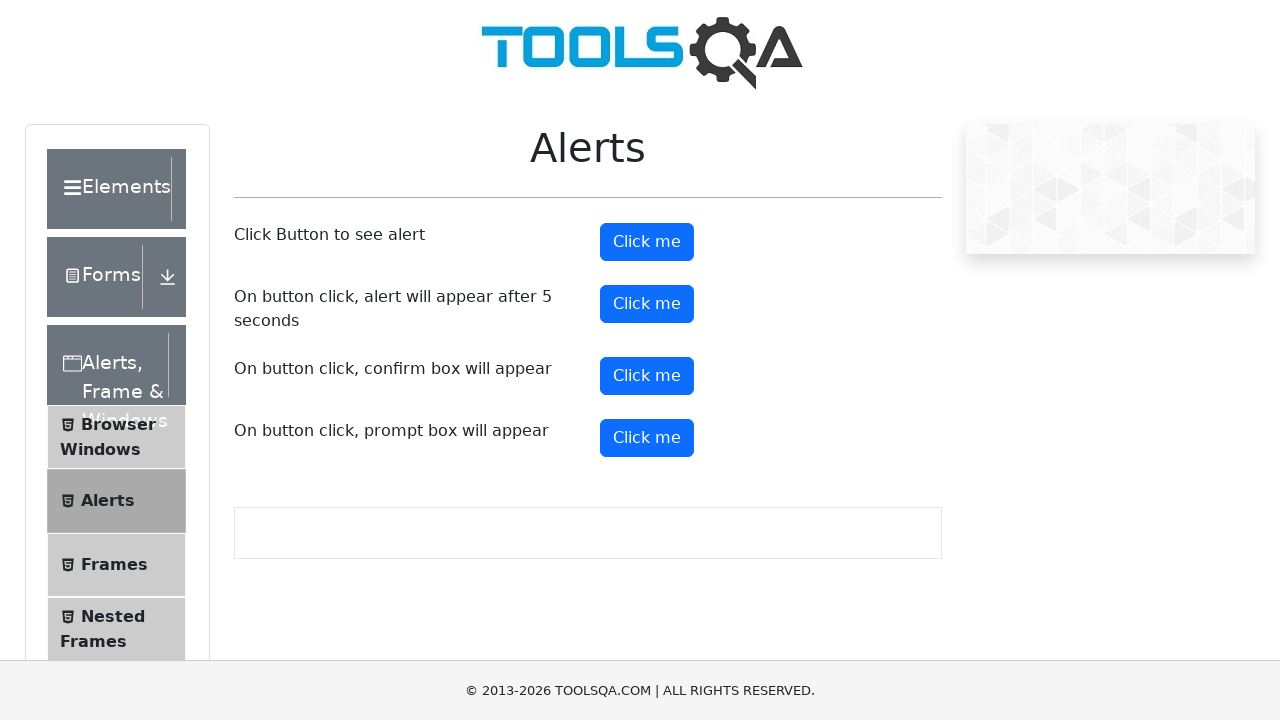

Set up dialog handler to dismiss prompt alerts
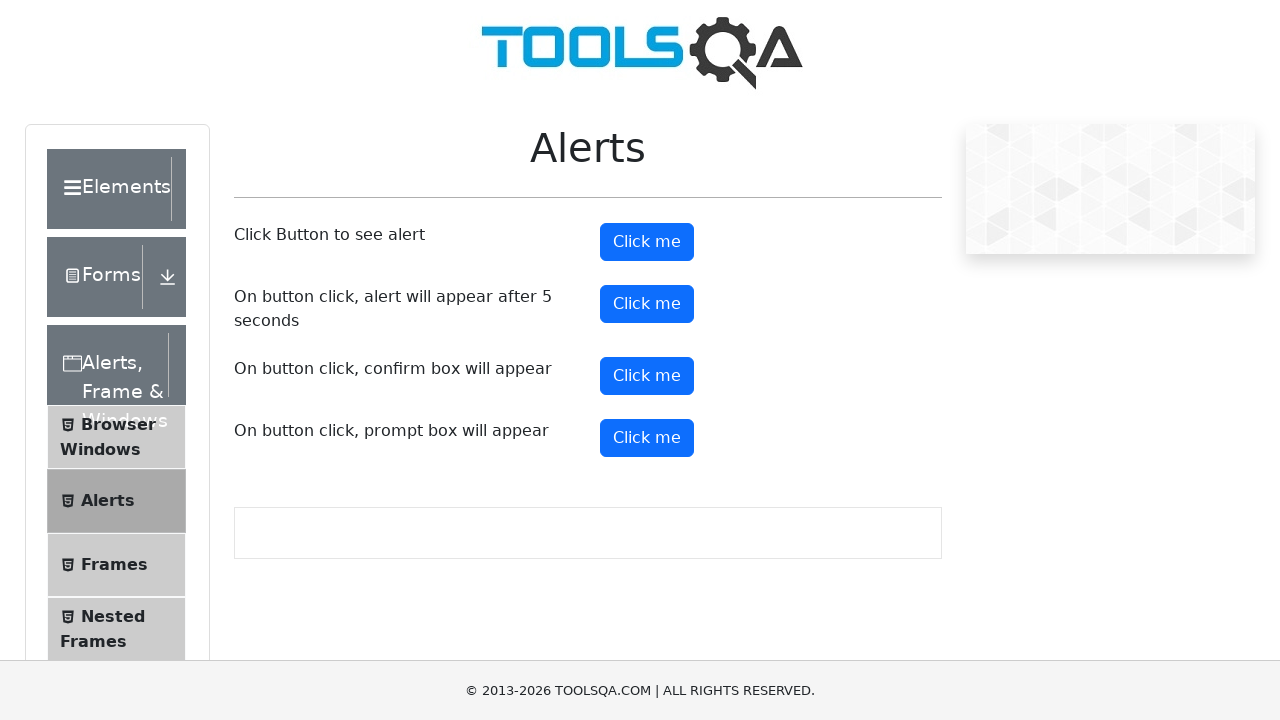

Clicked the prompt alert button at (647, 438) on #promtButton
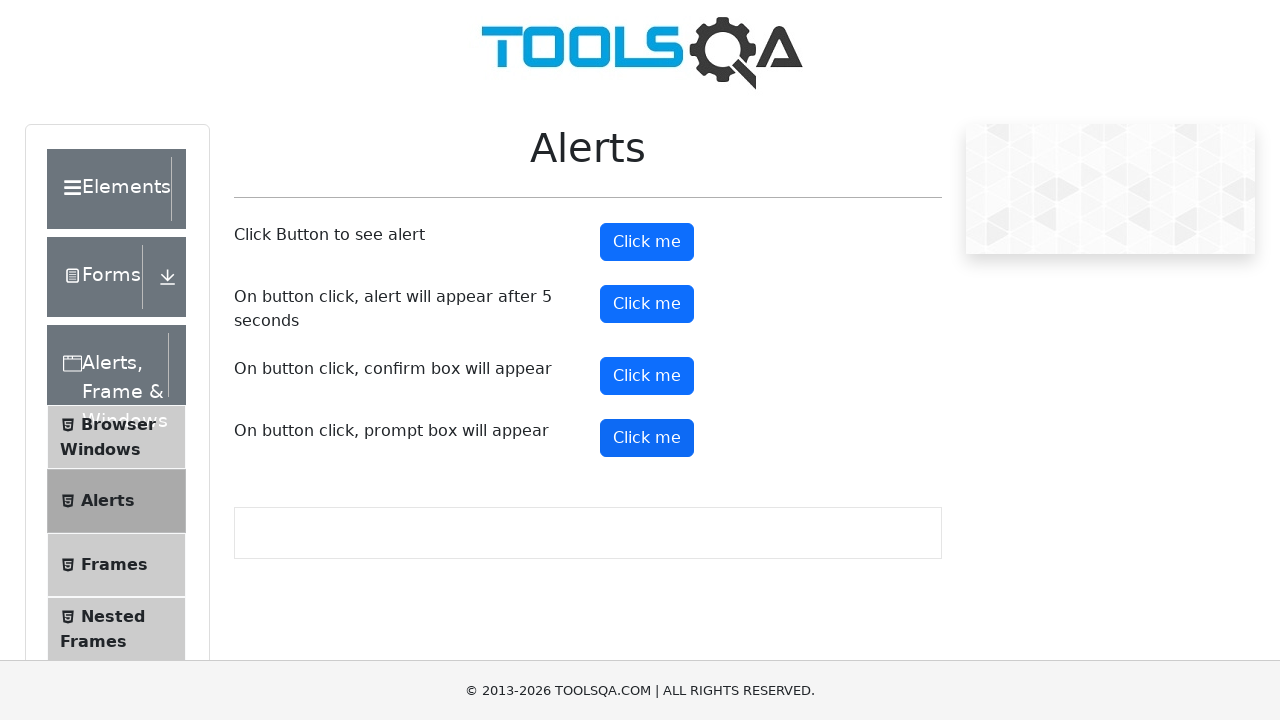

Waited for dialog interaction to complete
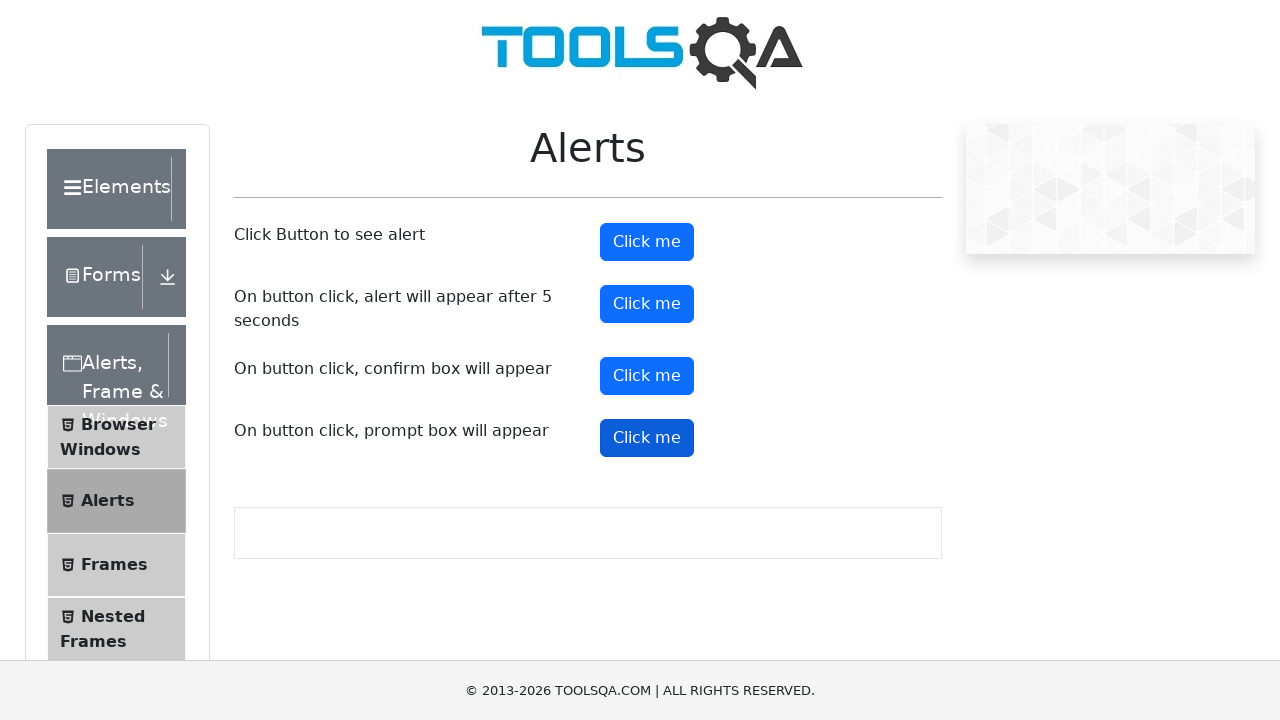

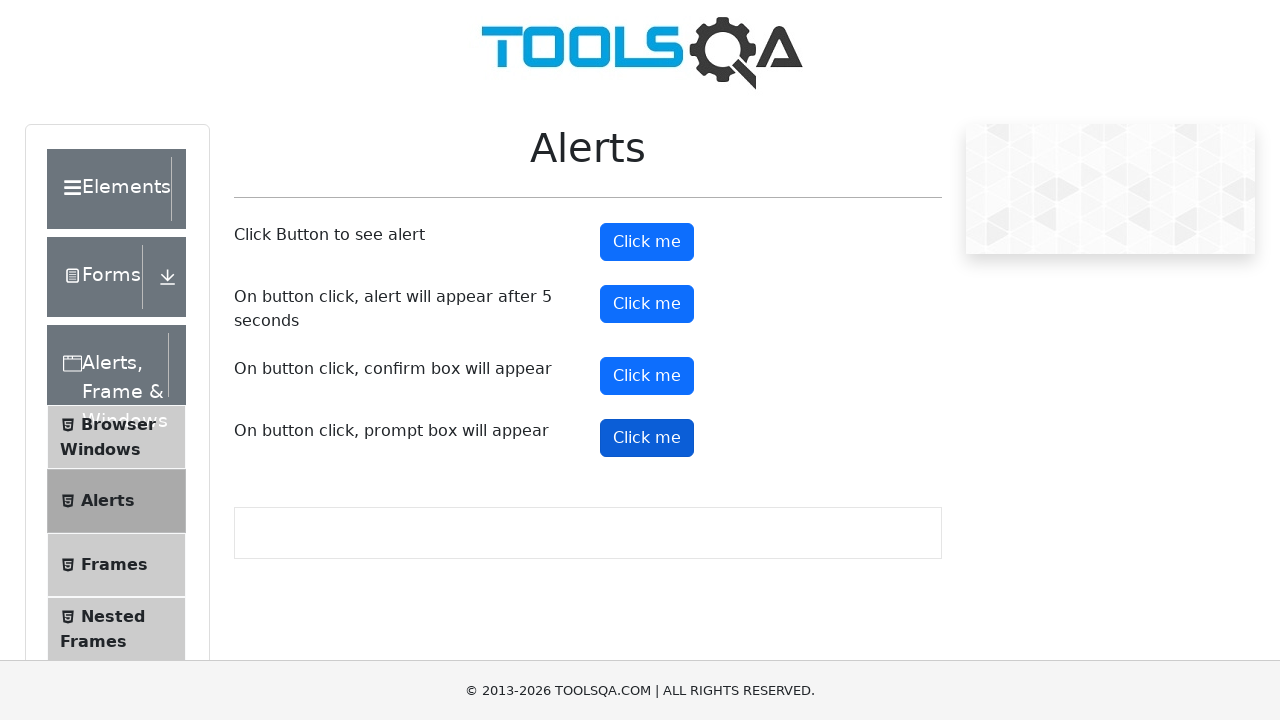